Tests handling of iframes by navigating to a W3Schools tryit page, clicking a button inside an iframe, and counting the number of frames on the page

Starting URL: https://www.w3schools.com/jsref/tryit.asp?filename=tryjsref_submit_get

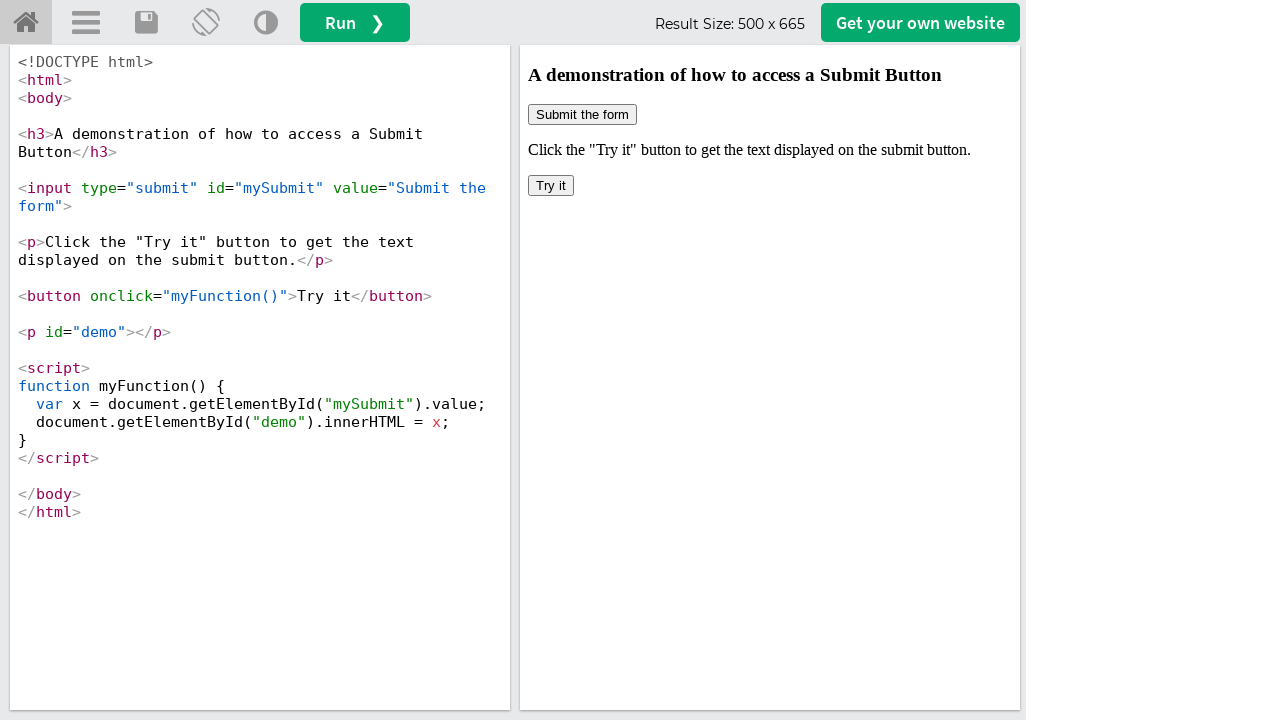

Clicked button inside iframe #iframeResult at (551, 186) on #iframeResult >> internal:control=enter-frame >> body > button
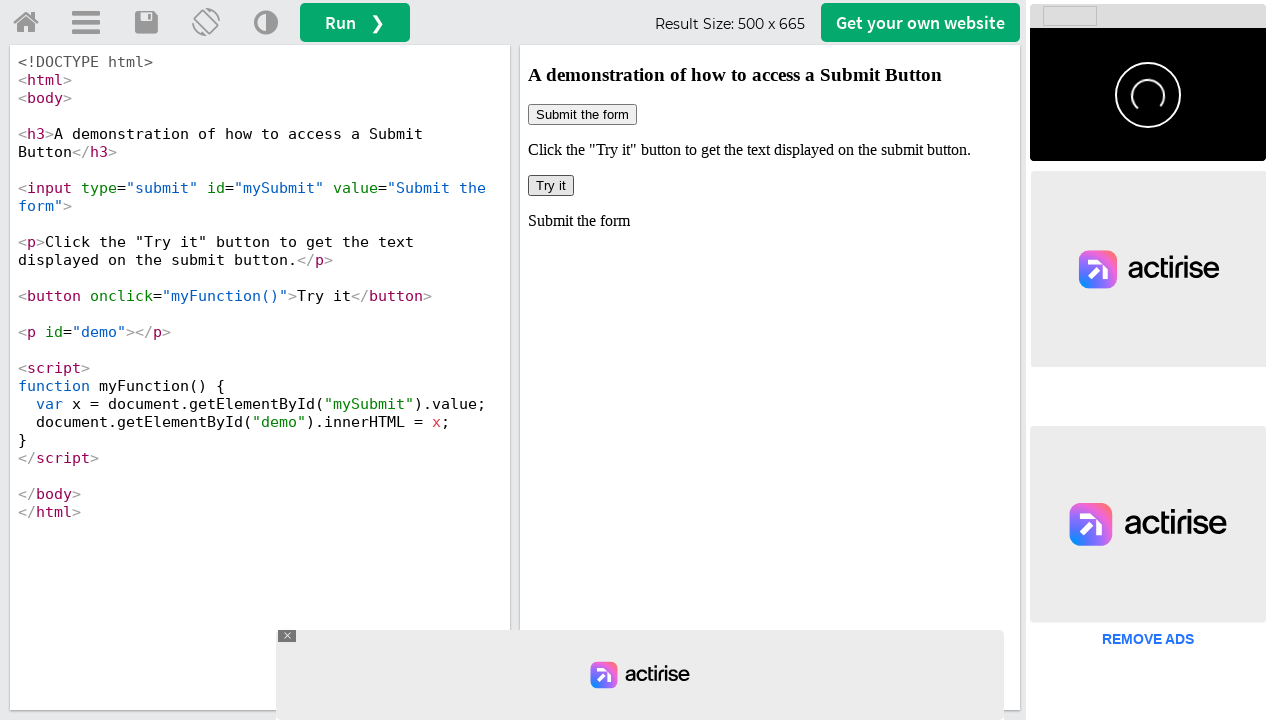

Located all iframe elements on the page
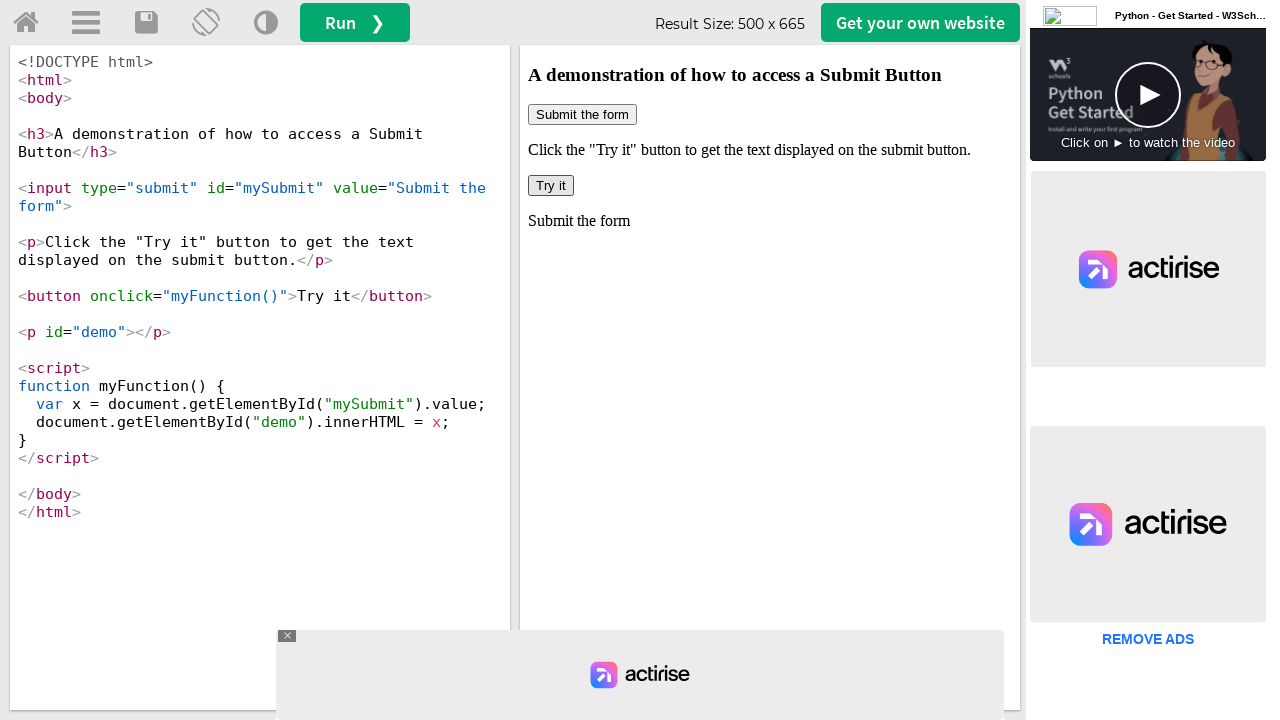

First iframe loaded and is visible
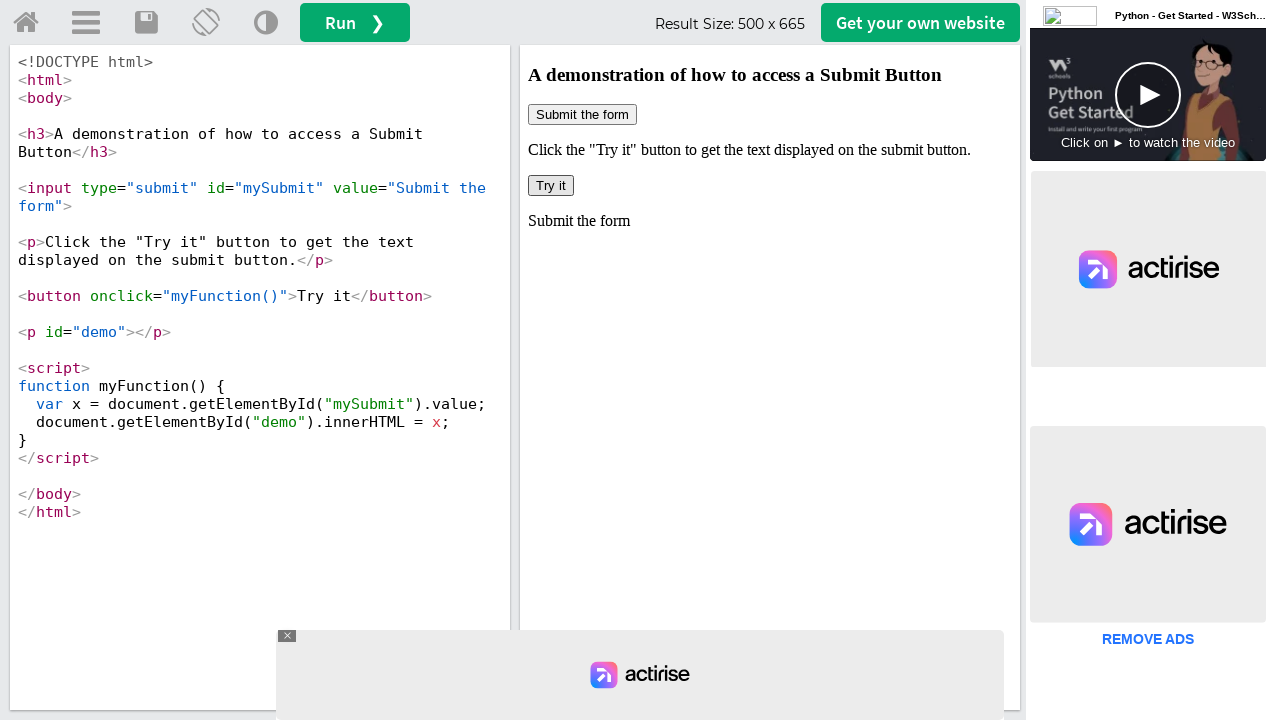

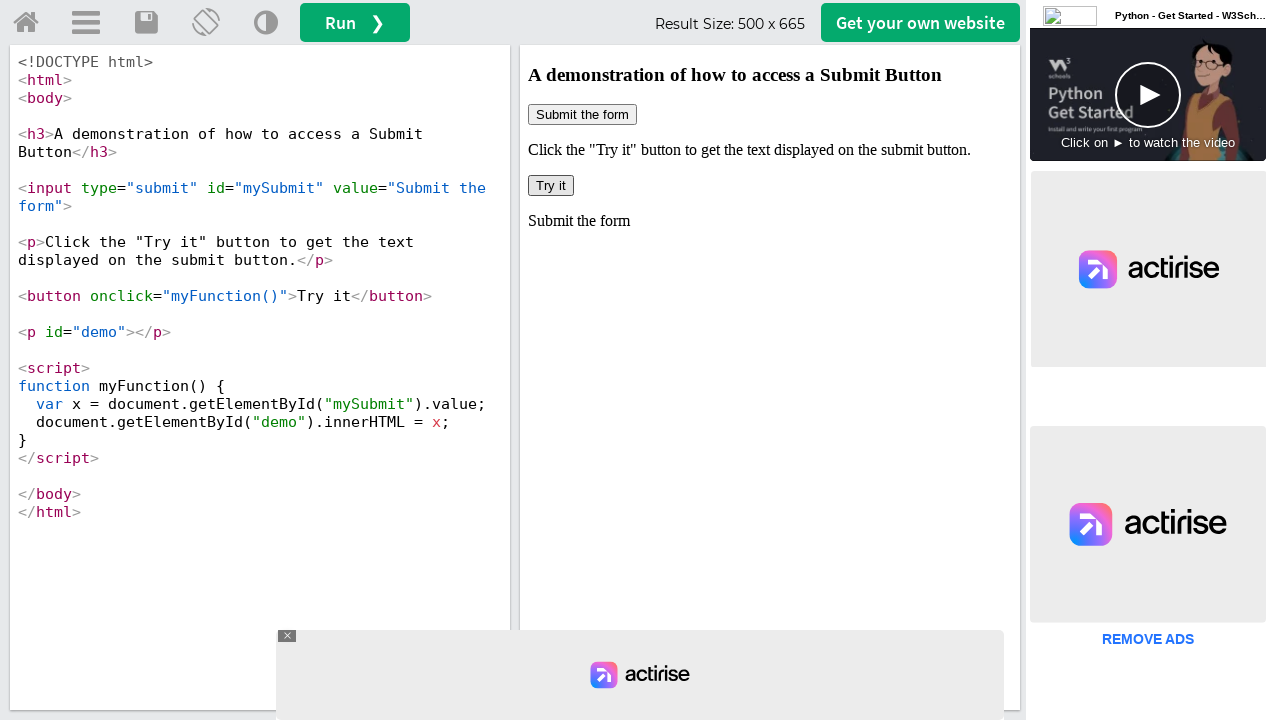